Tests window handling by clicking a link that opens a new window and capturing window handles

Starting URL: https://opensource-demo.orangehrmlive.com

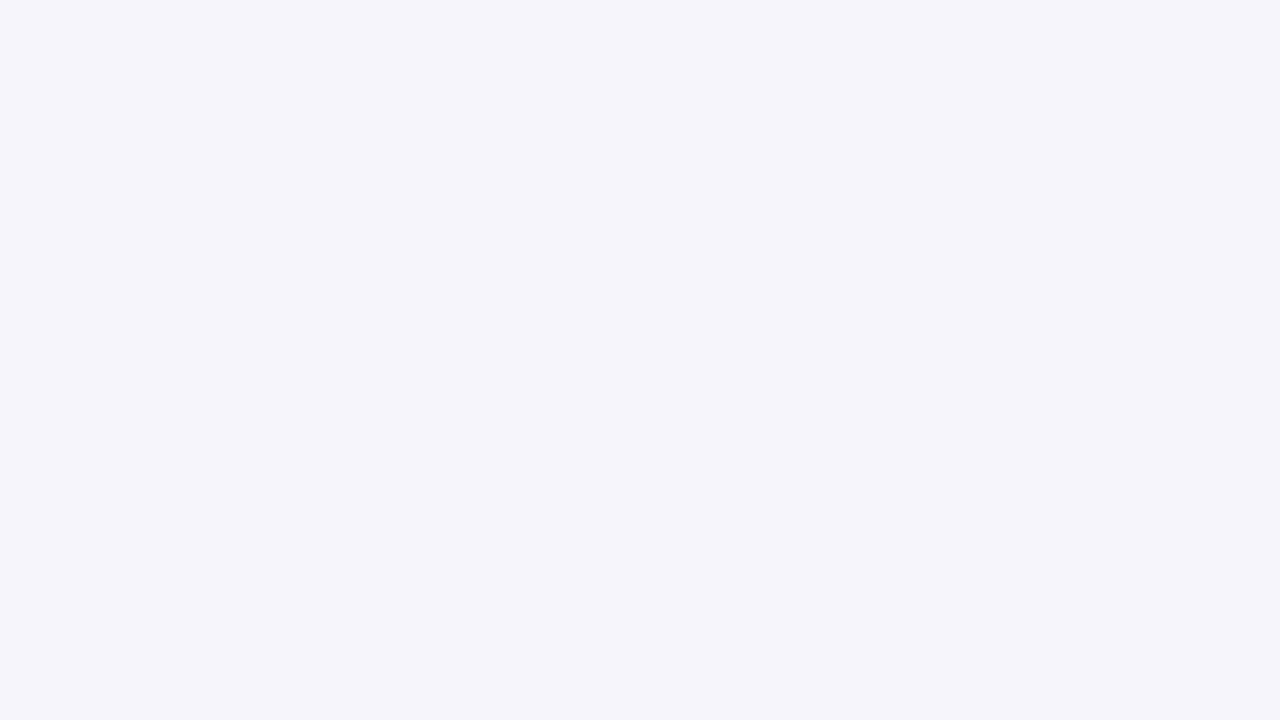

Clicked OrangeHRM, Inc link that opens a new window at (497, 624) on xpath=//a[contains(text(),'OrangeHRM, Inc')]
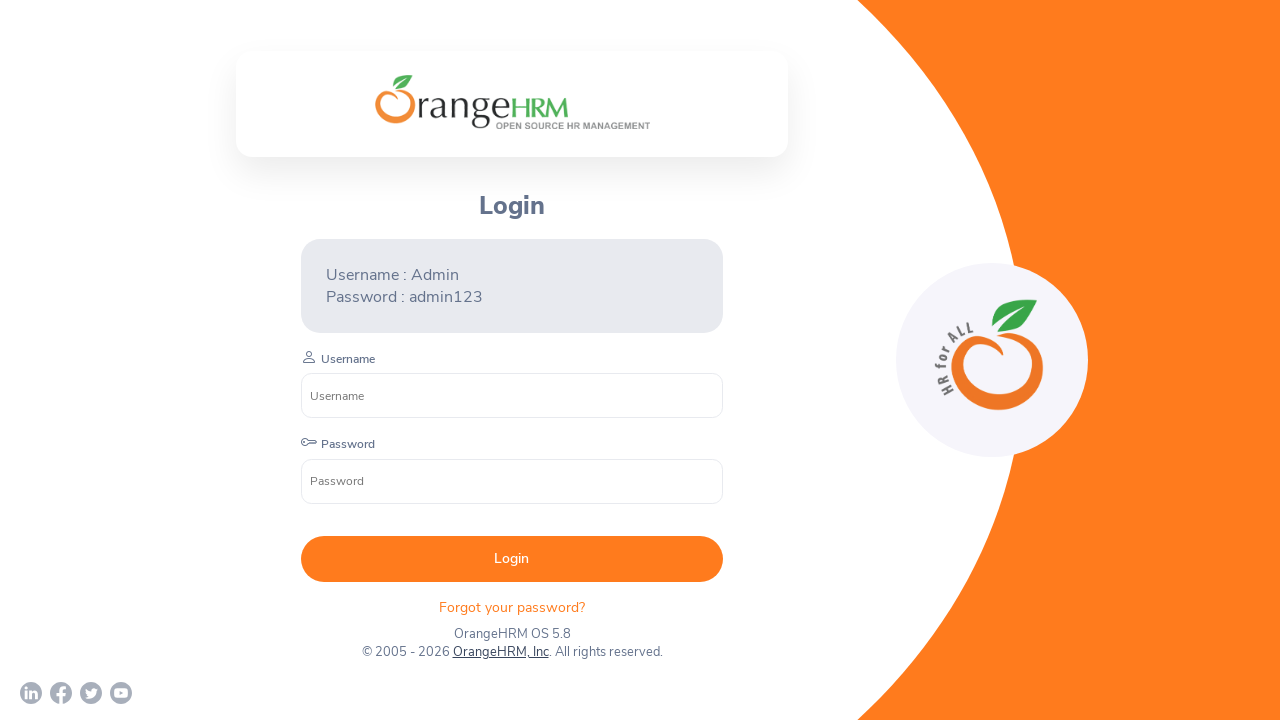

Waited 1000ms for new window to open
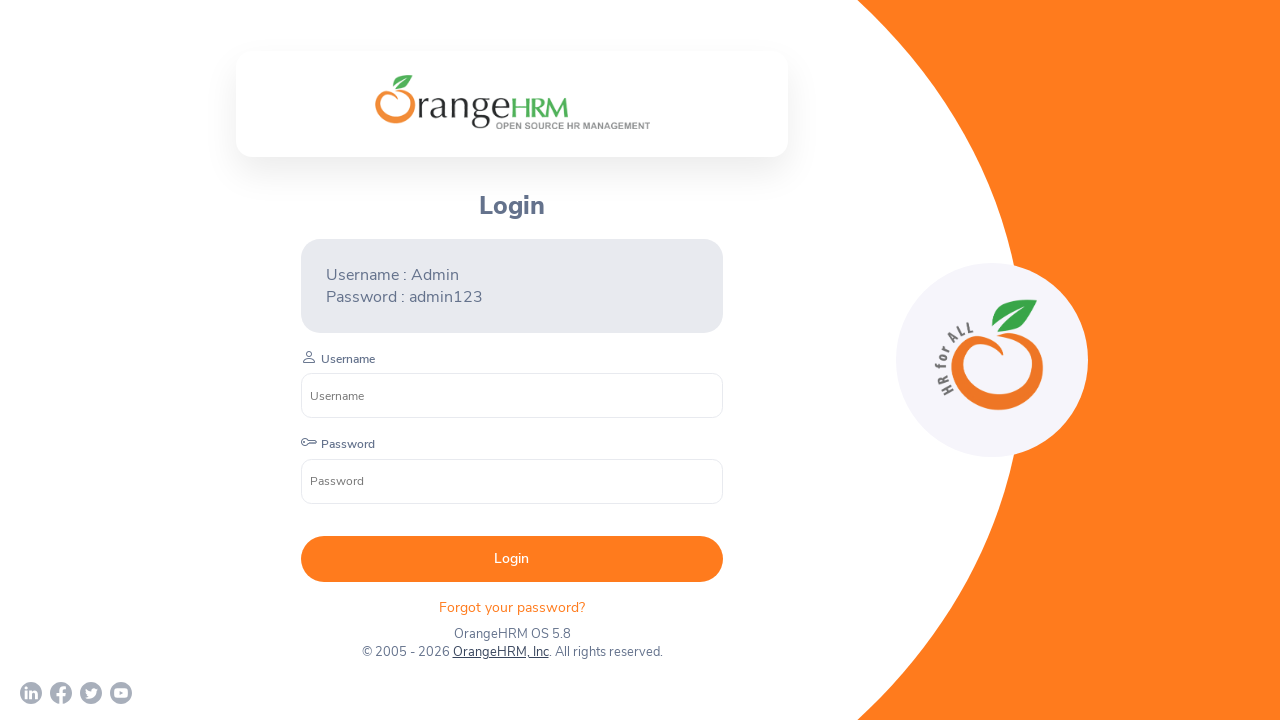

Retrieved all open windows/tabs - count: 2
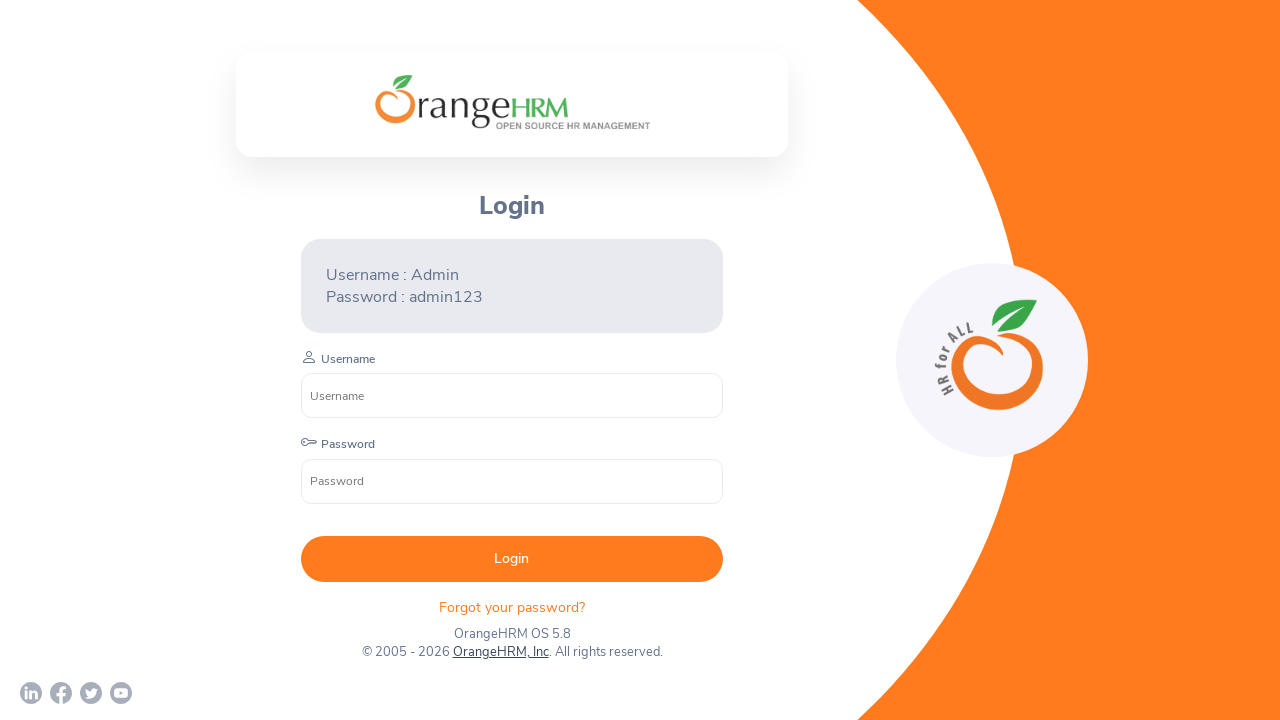

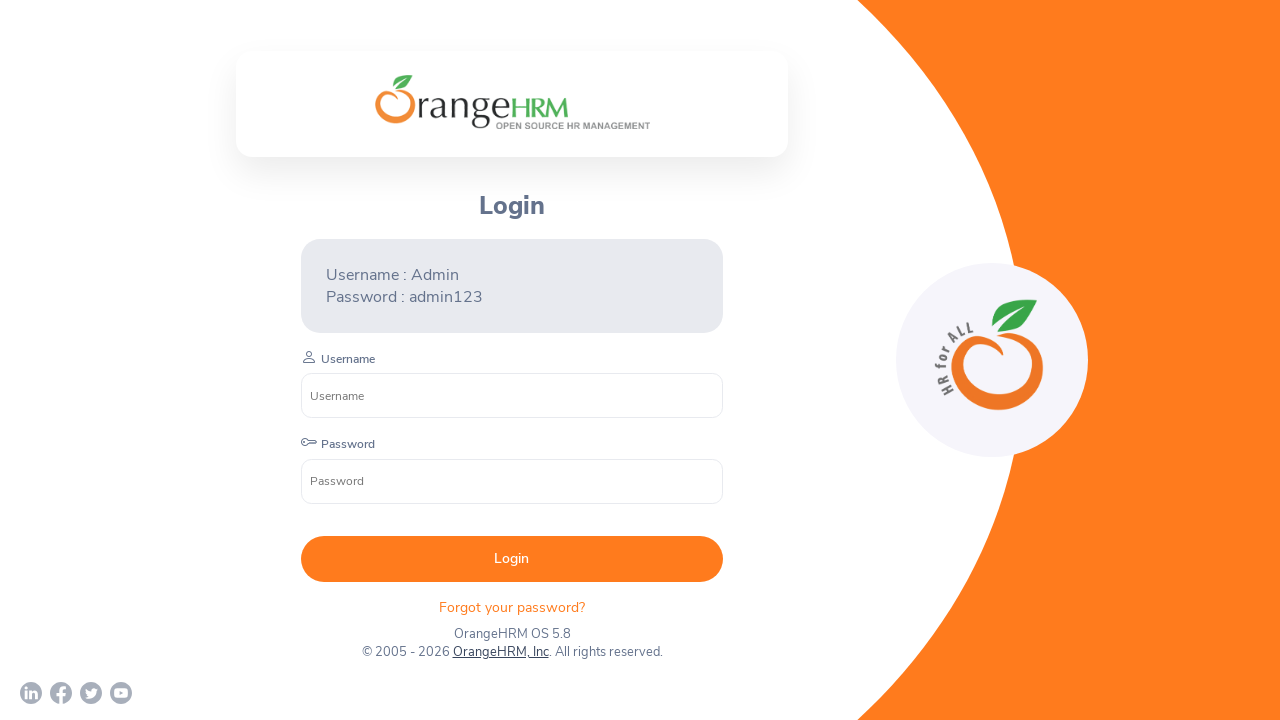